Tests dropdown select functionality by selecting different options from a dropdown menu and verifying the selections are made correctly

Starting URL: http://the-internet.herokuapp.com/dropdown

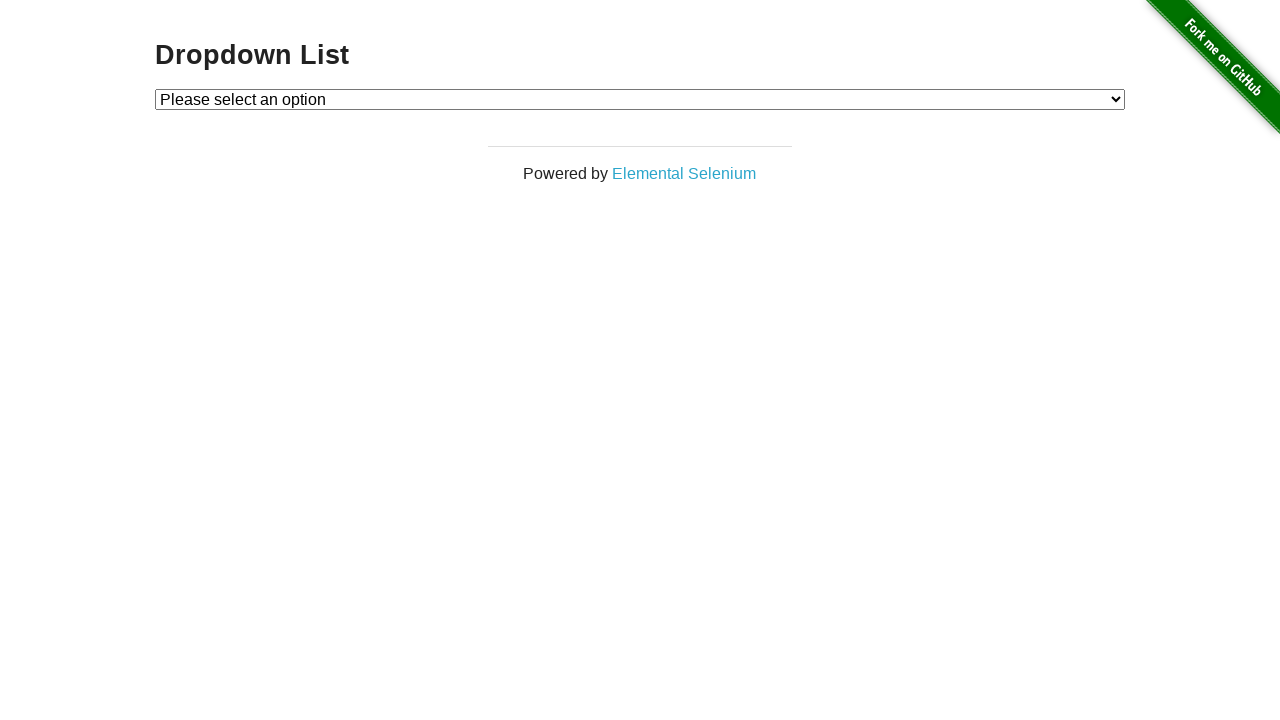

Waited for dropdown menu to be available
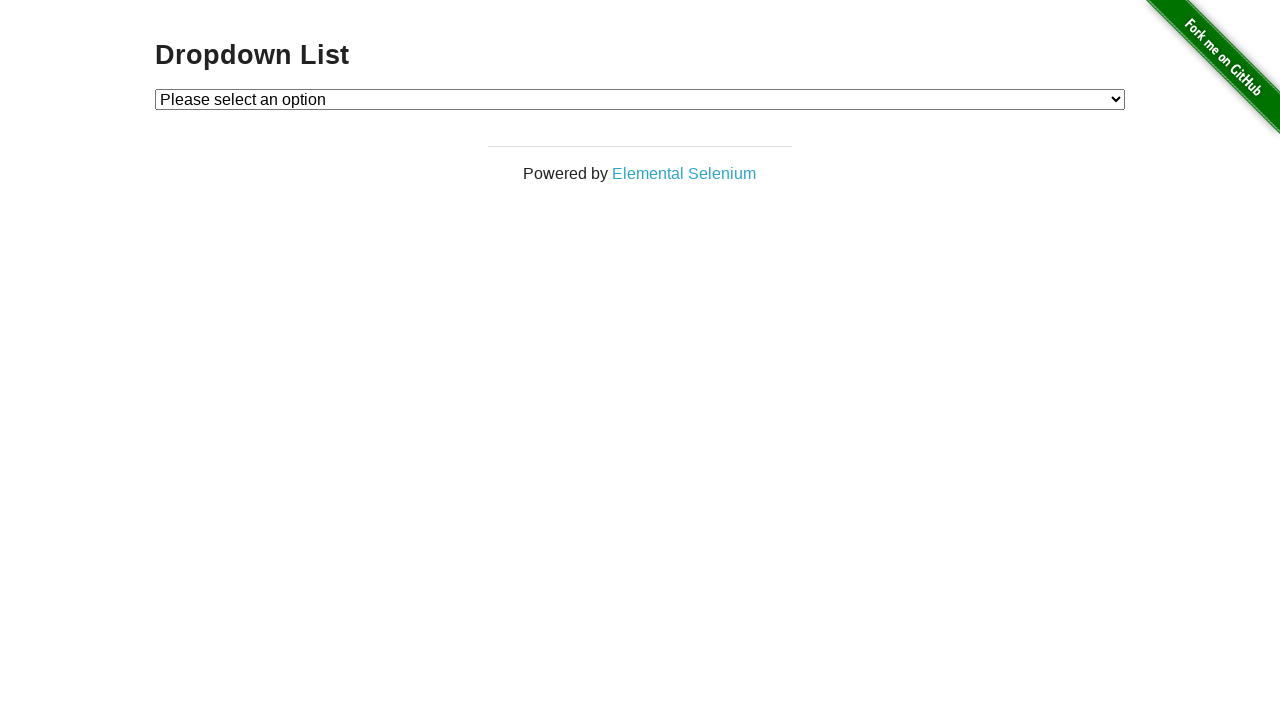

Selected Option 1 from dropdown menu on #dropdown
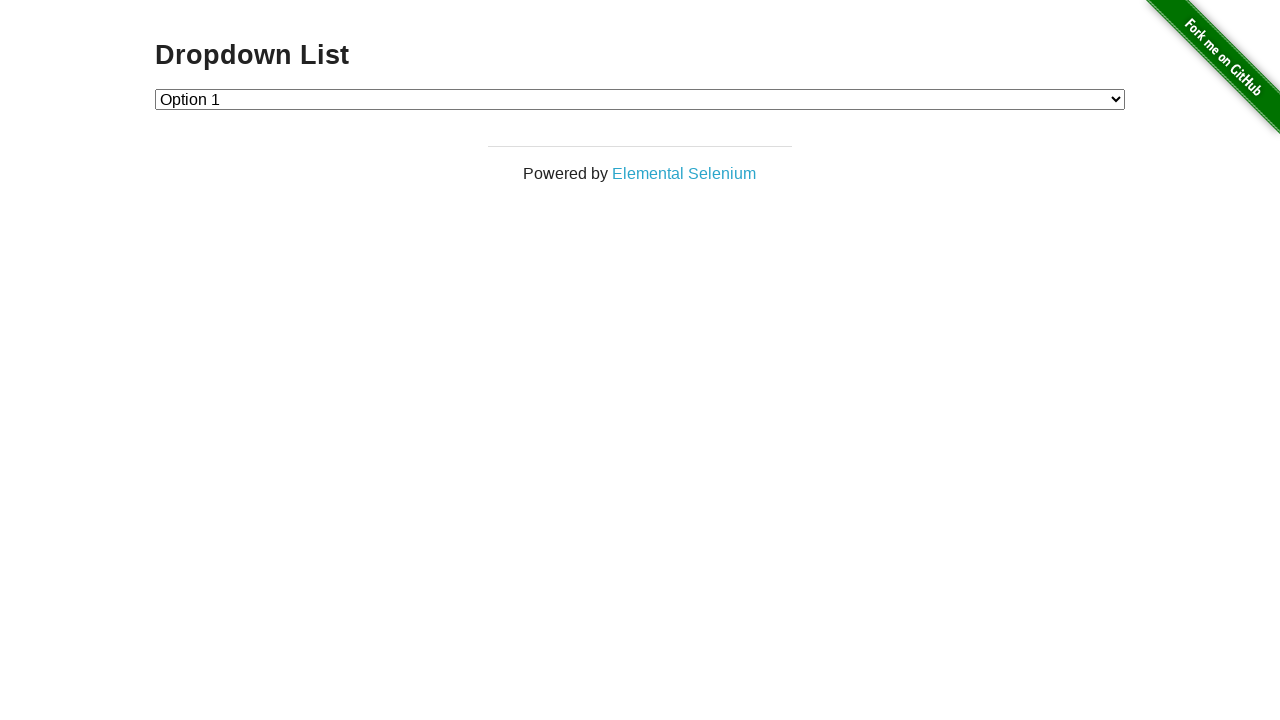

Selected Option 2 from dropdown menu on #dropdown
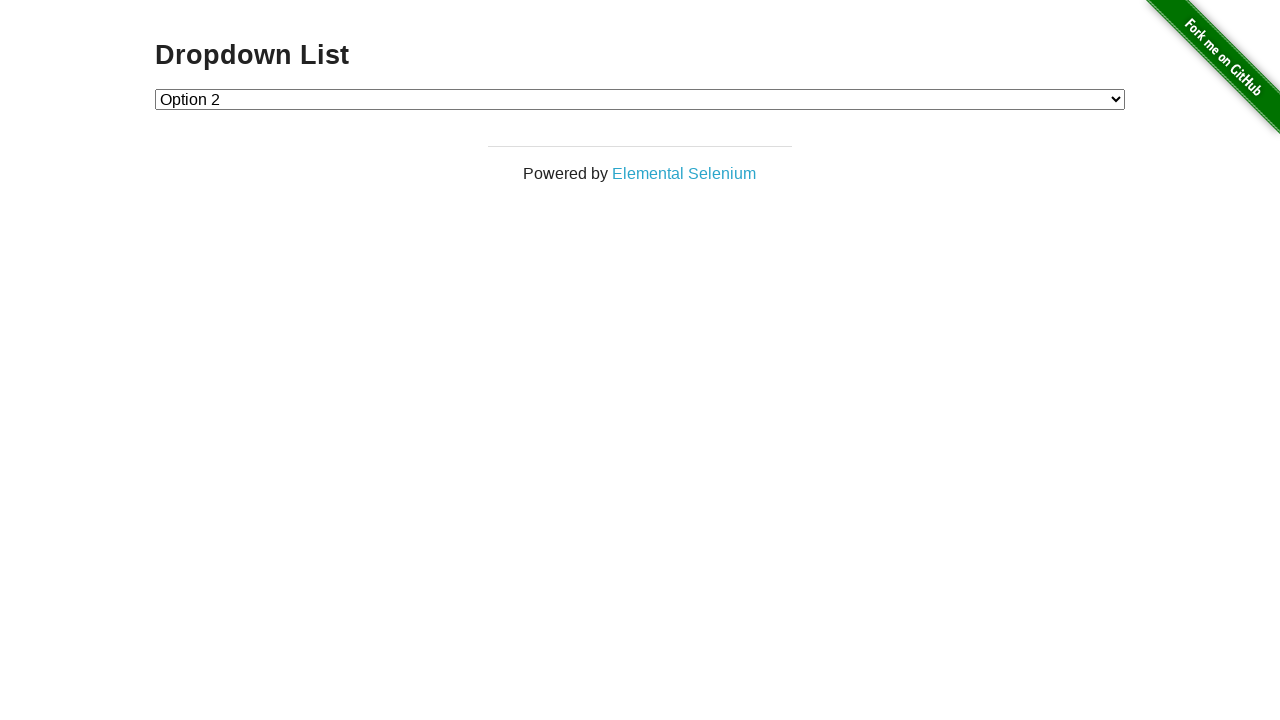

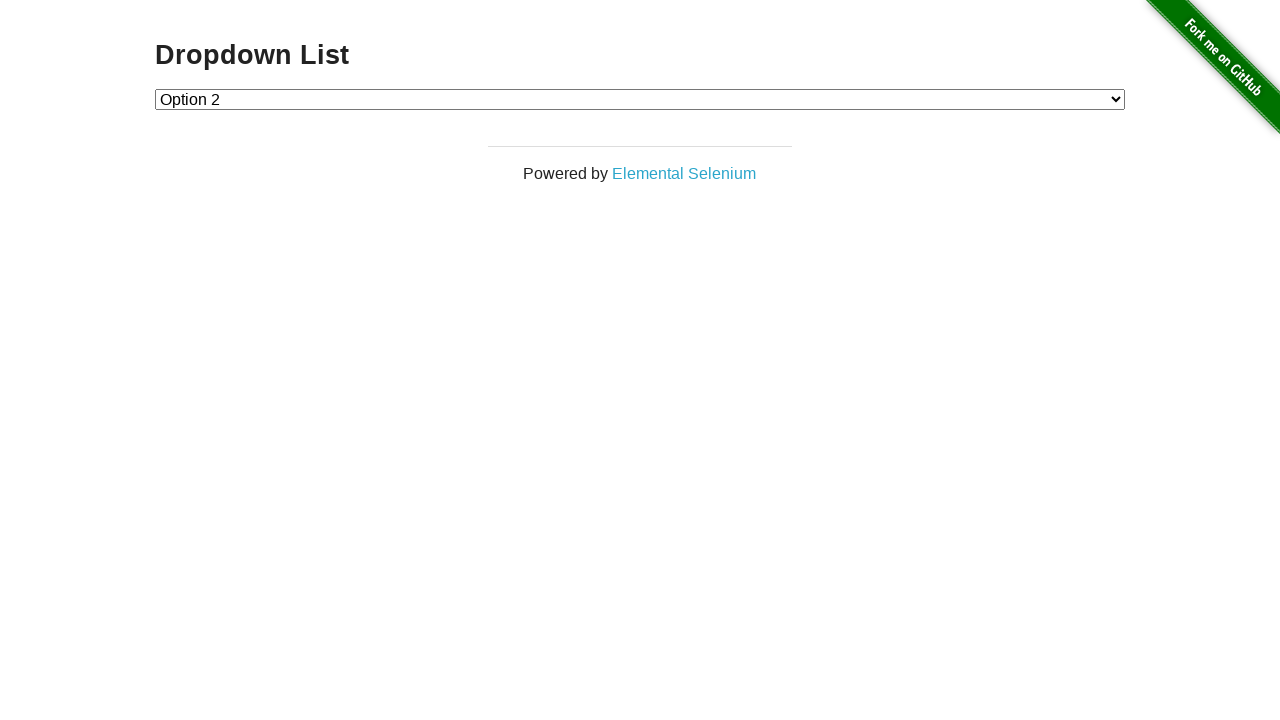